Tests window handling functionality by clicking a button that opens a new tab, switching to that tab, verifying the heading text, and then switching back to the parent window

Starting URL: https://demo.automationtesting.in/Windows.html

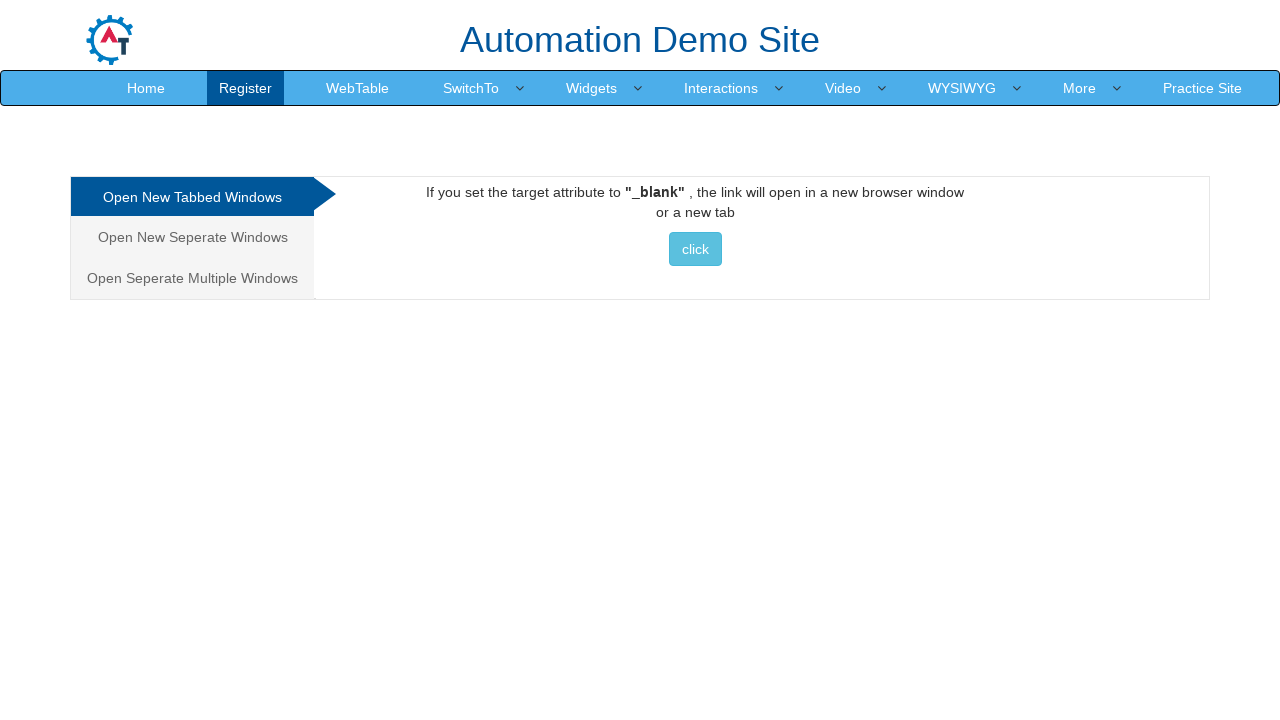

Clicked button to open new tab at (695, 249) on xpath=//*[@id='Tabbed']/a/button
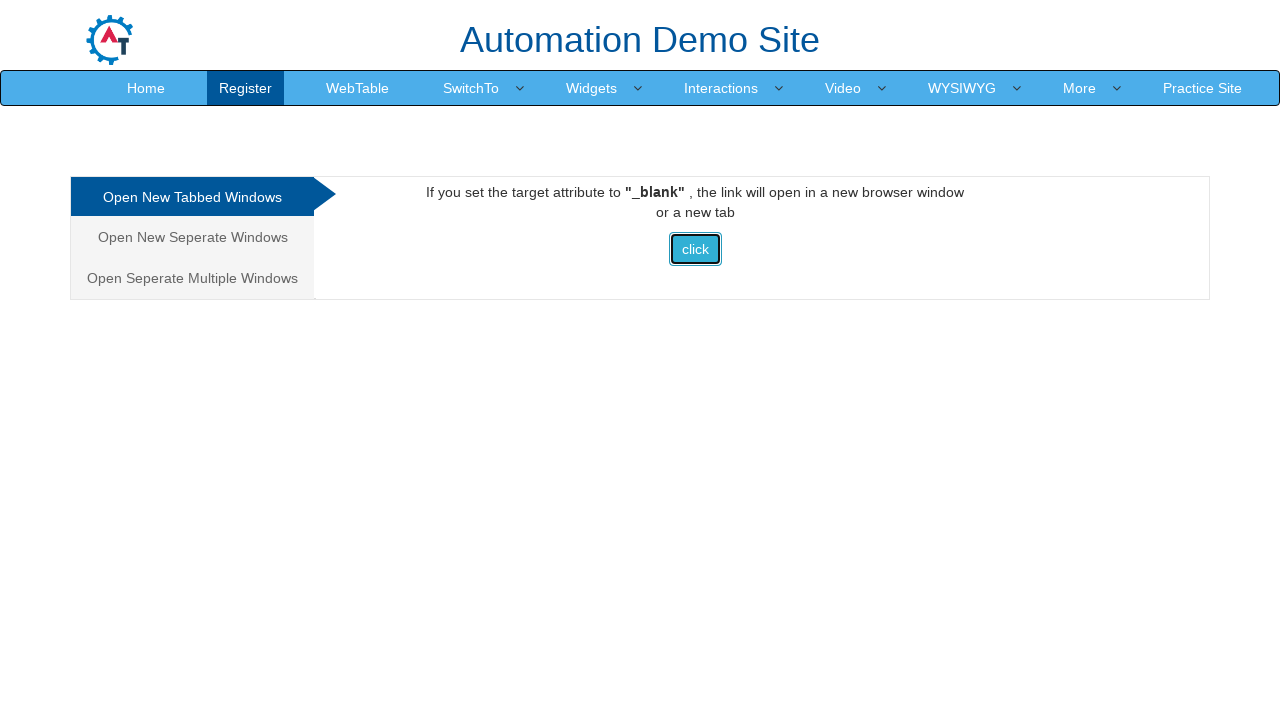

Captured new page/tab that opened
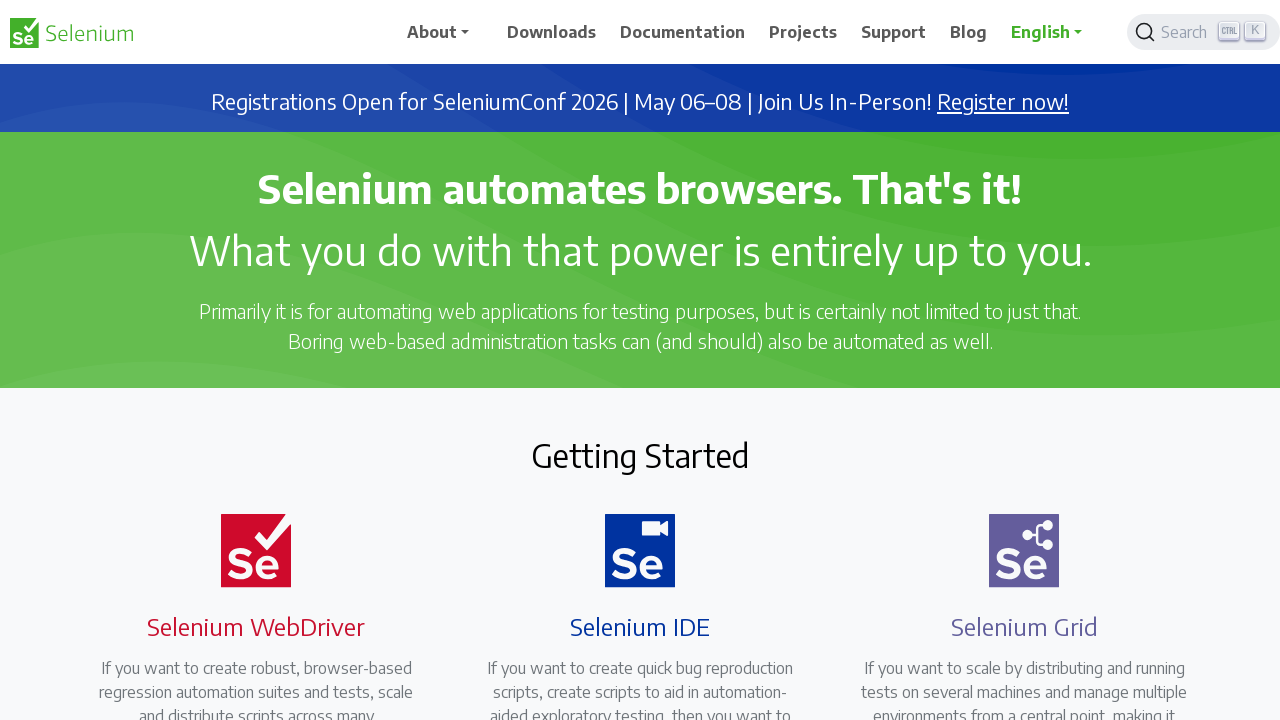

Waited for new page to fully load
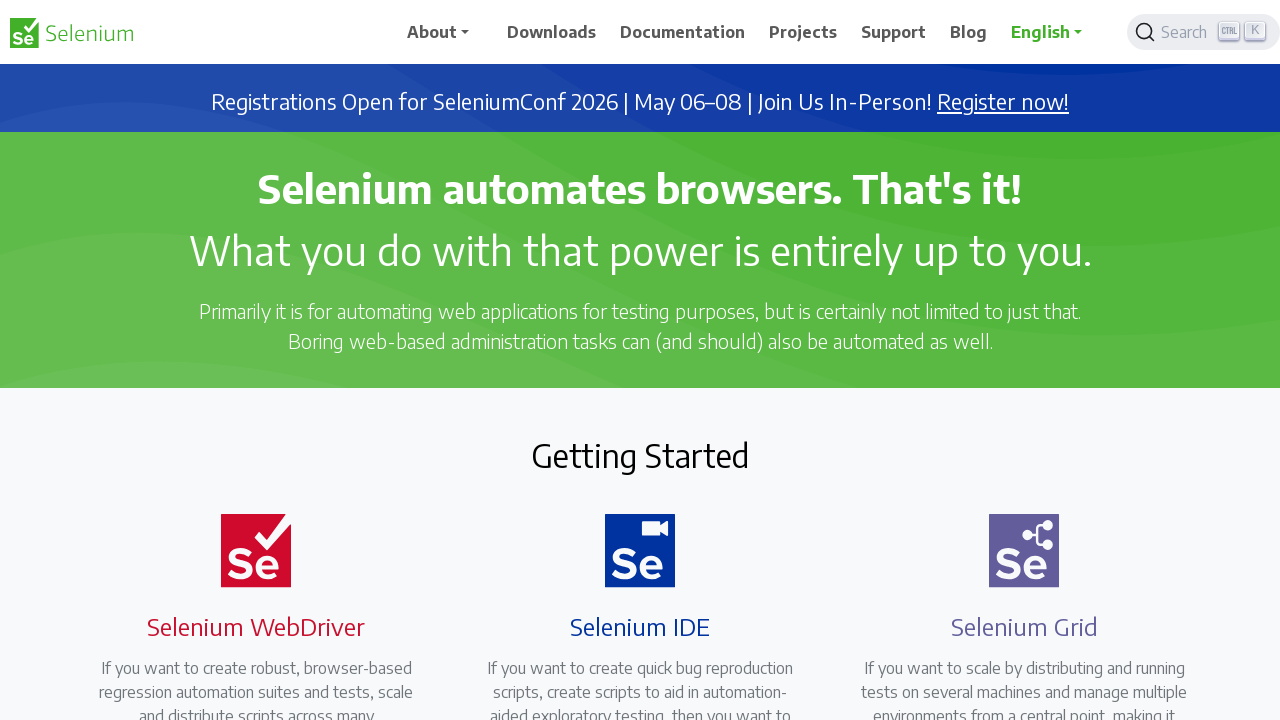

Located heading element
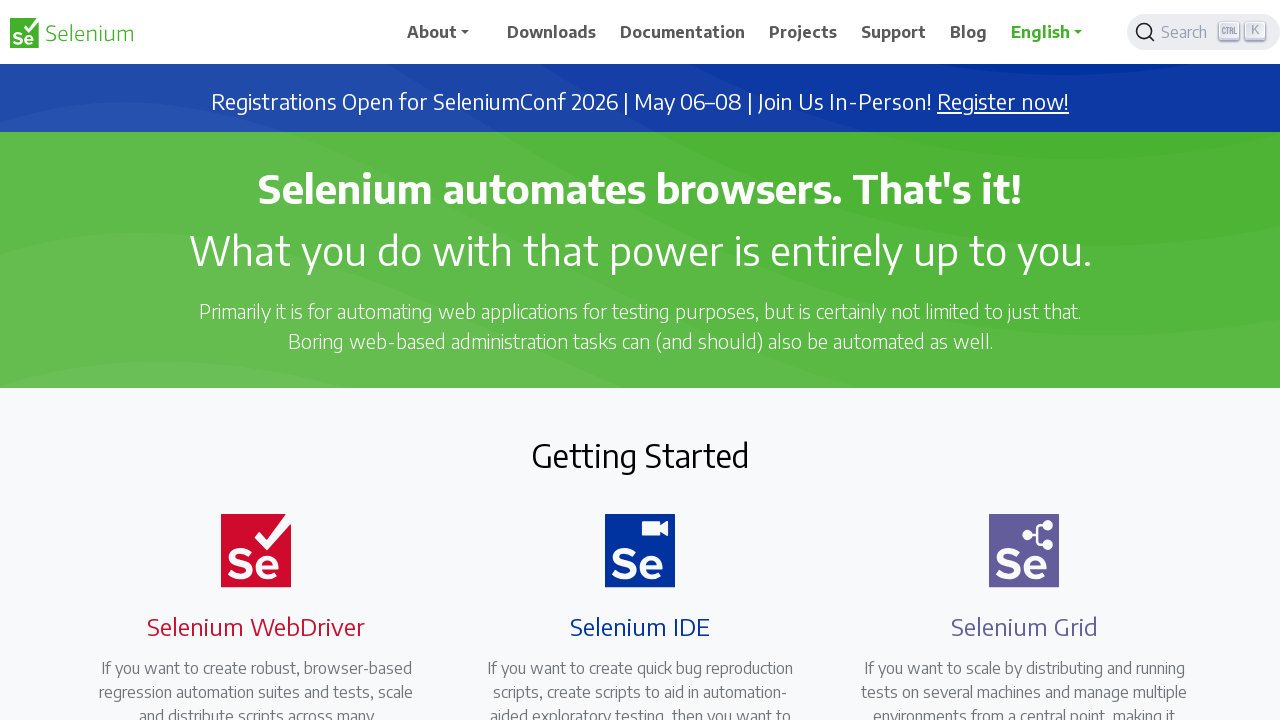

Waited for heading element to be visible
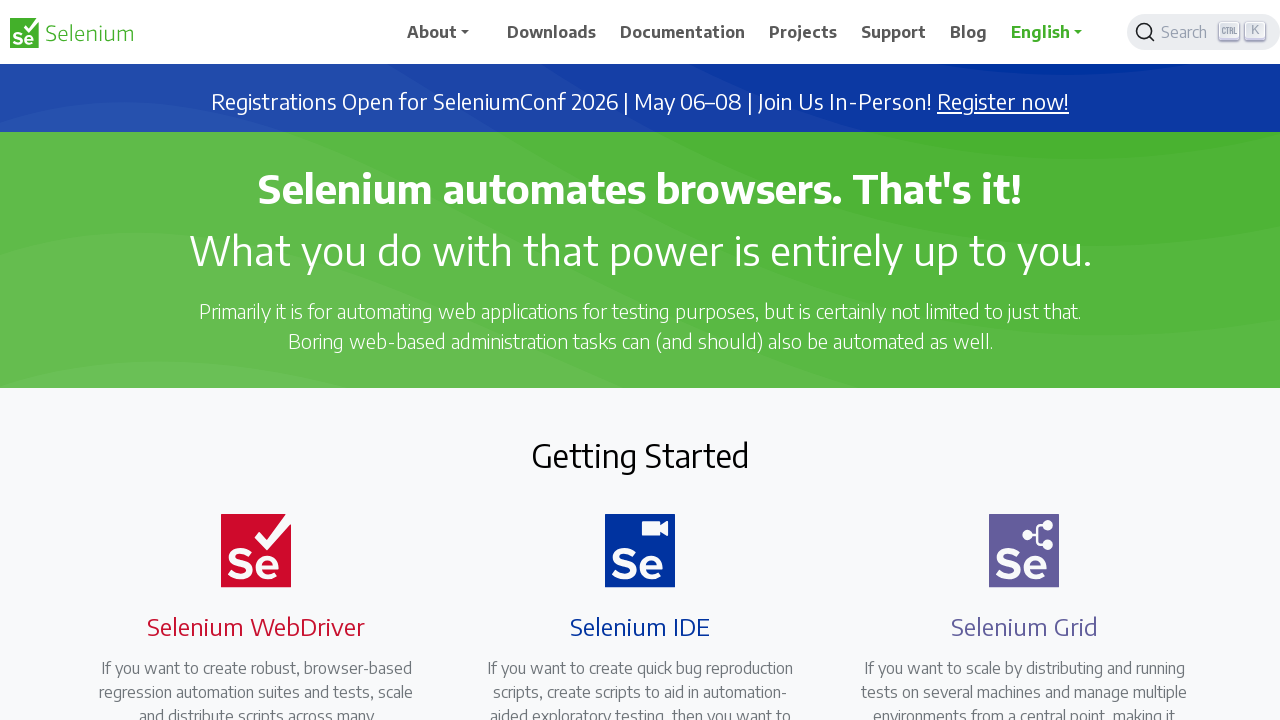

Verified heading text is 'Selenium automates browsers. That's it!'
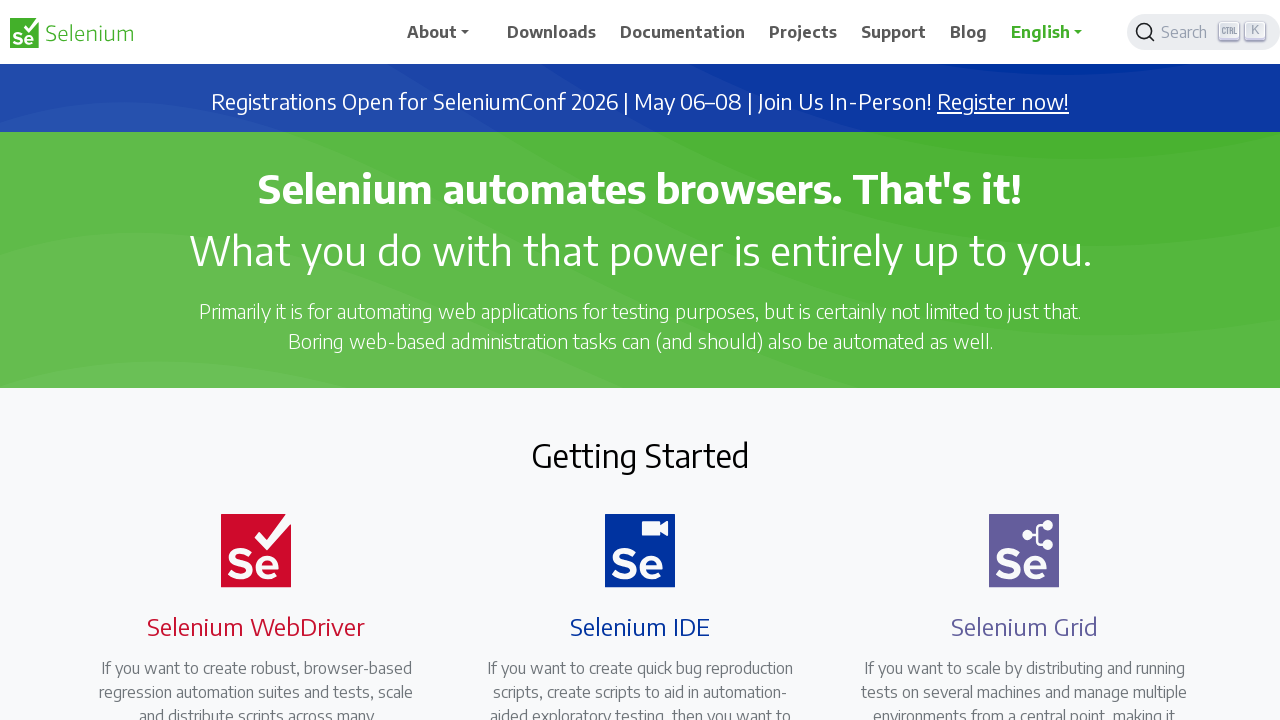

Closed new tab and switched back to parent window
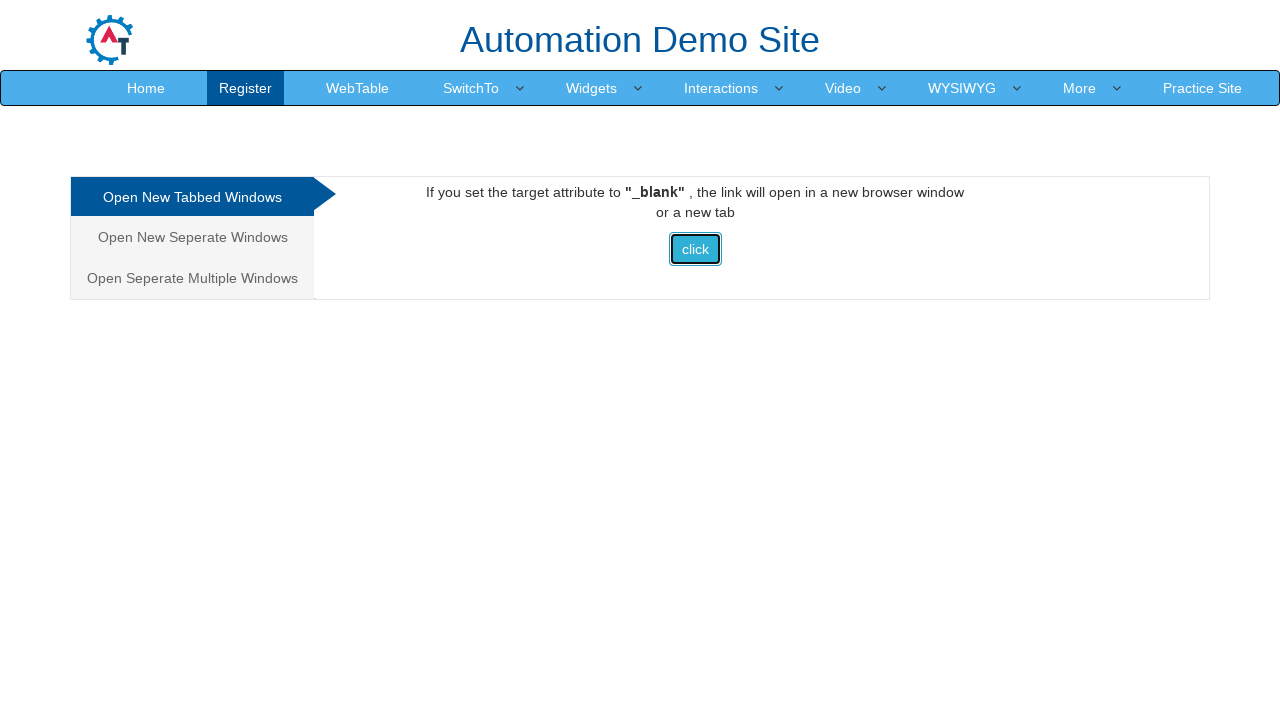

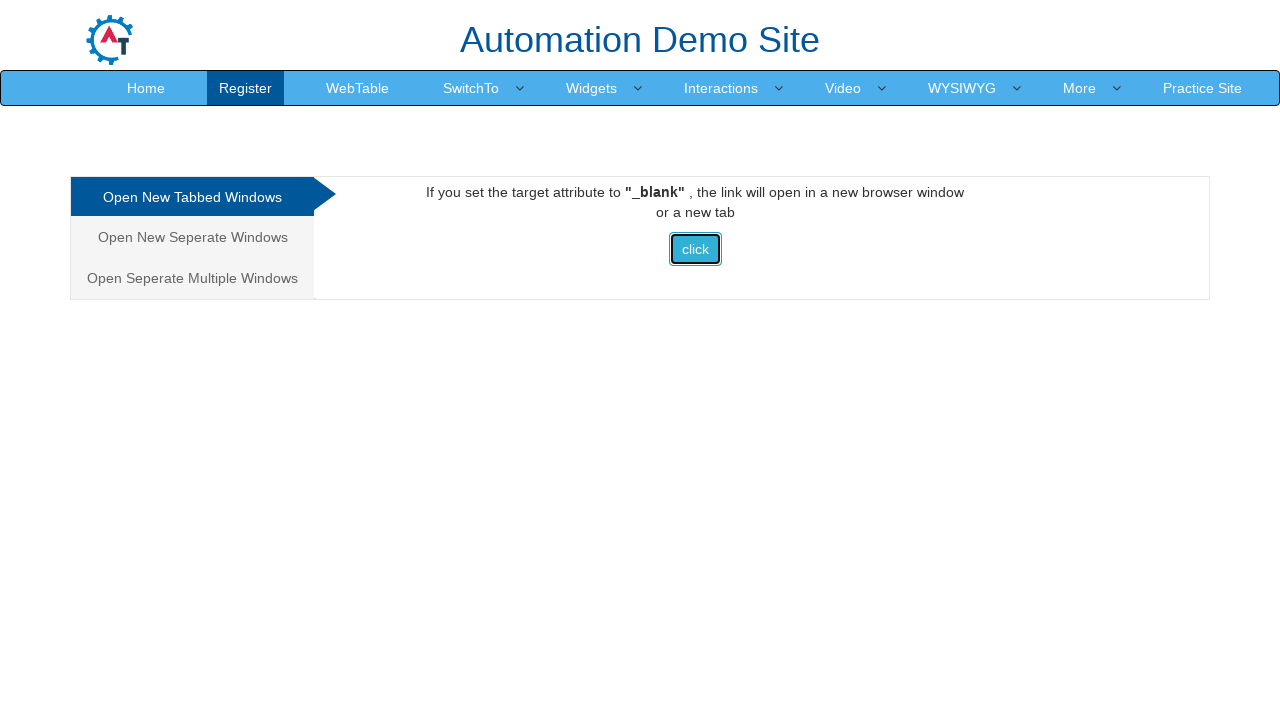